Tests drag and drop functionality by dragging document elements into a trash bin on a demo page, then navigates to jQuery UI droppable demo and performs another drag and drop operation within an iframe

Starting URL: https://marcojakob.github.io/dart-dnd/basic/

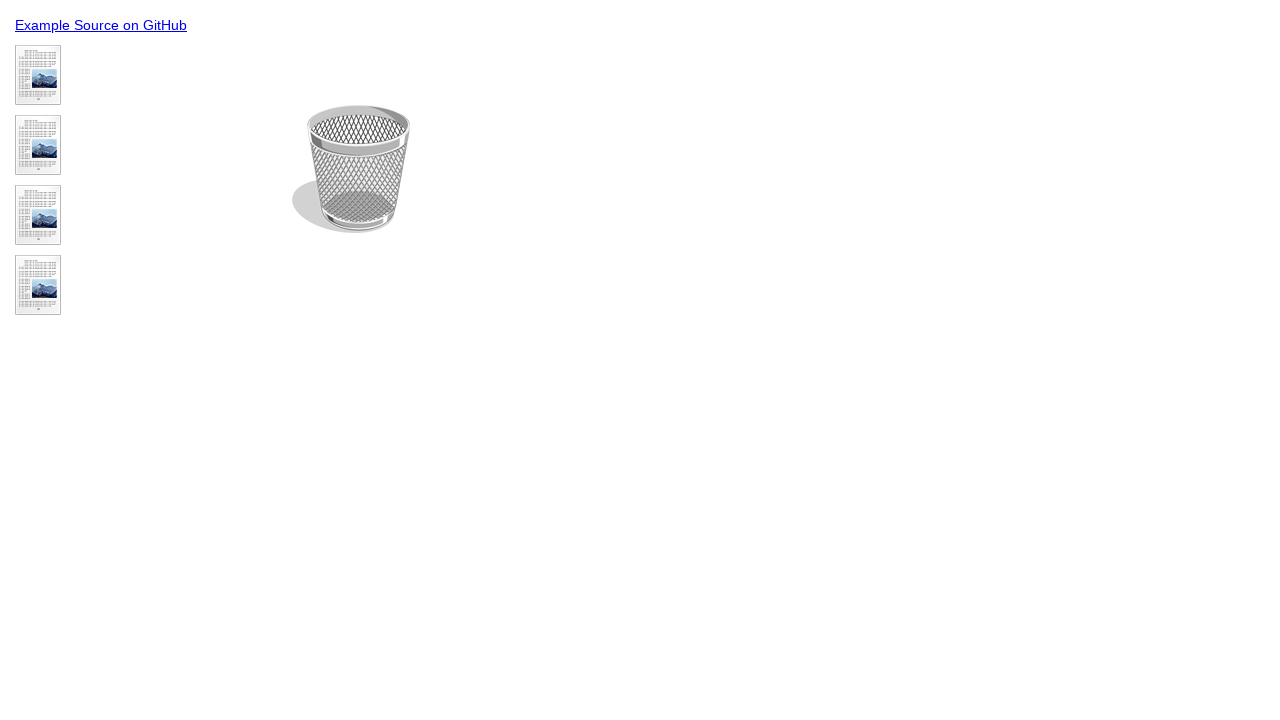

Dragged first document to trash bin at (351, 169)
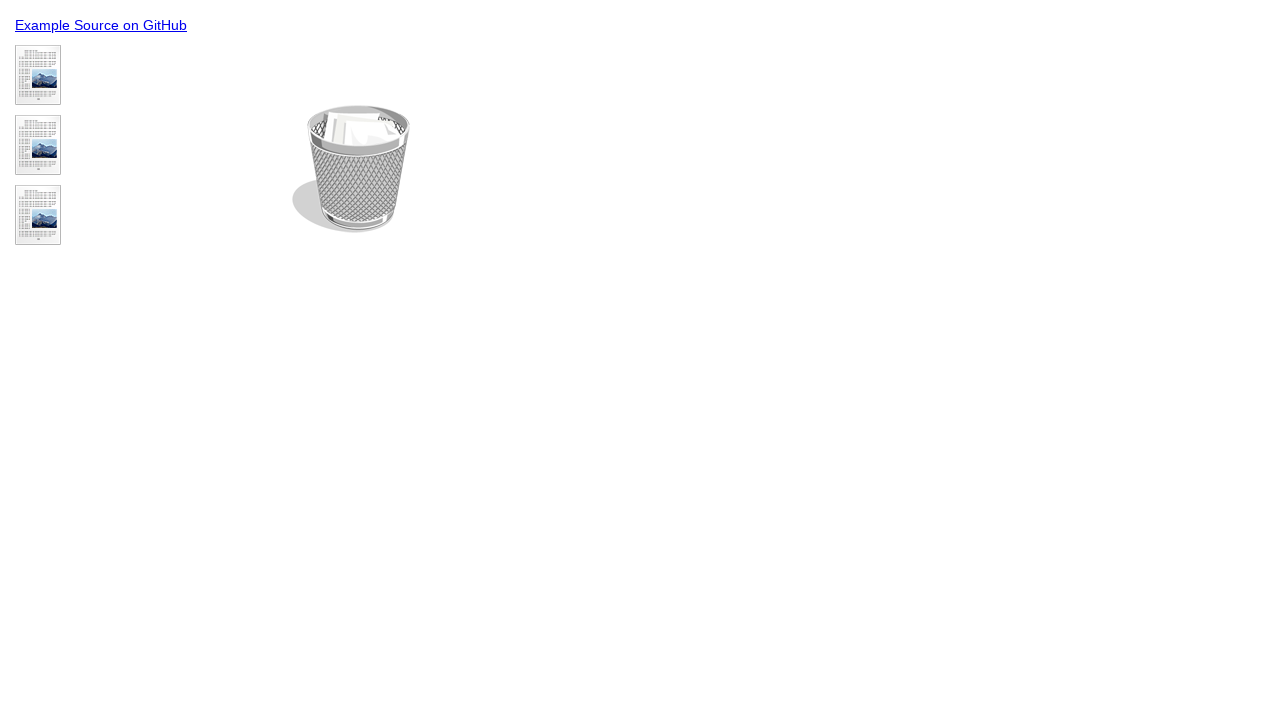

Dragged second document to full trash bin at (351, 169)
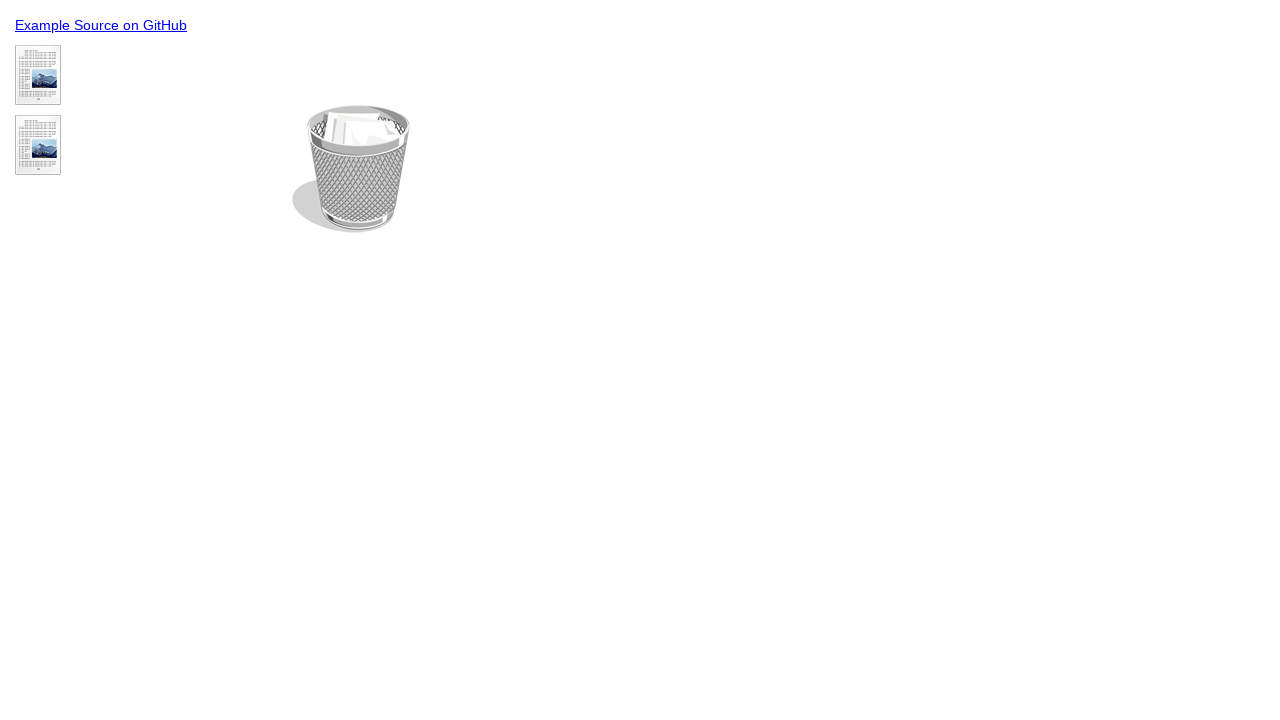

Dragged third document to full trash bin at (351, 169)
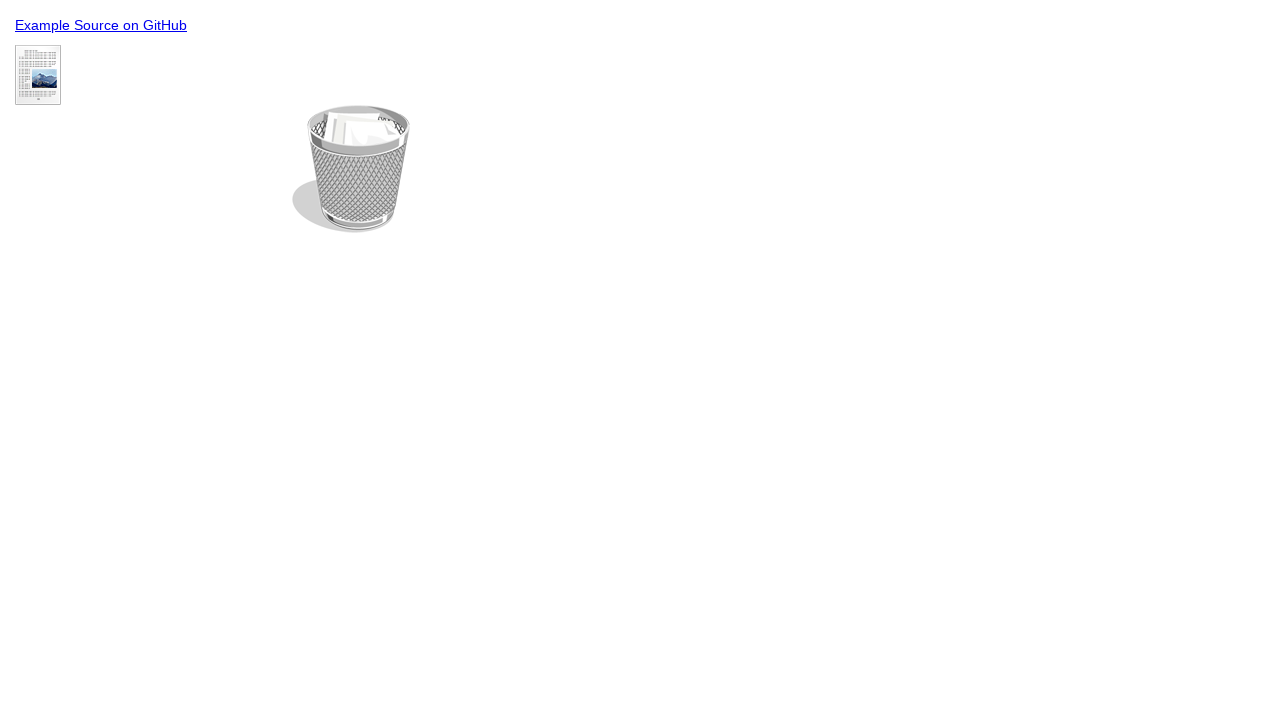

Dragged fourth document to full trash bin at (351, 169)
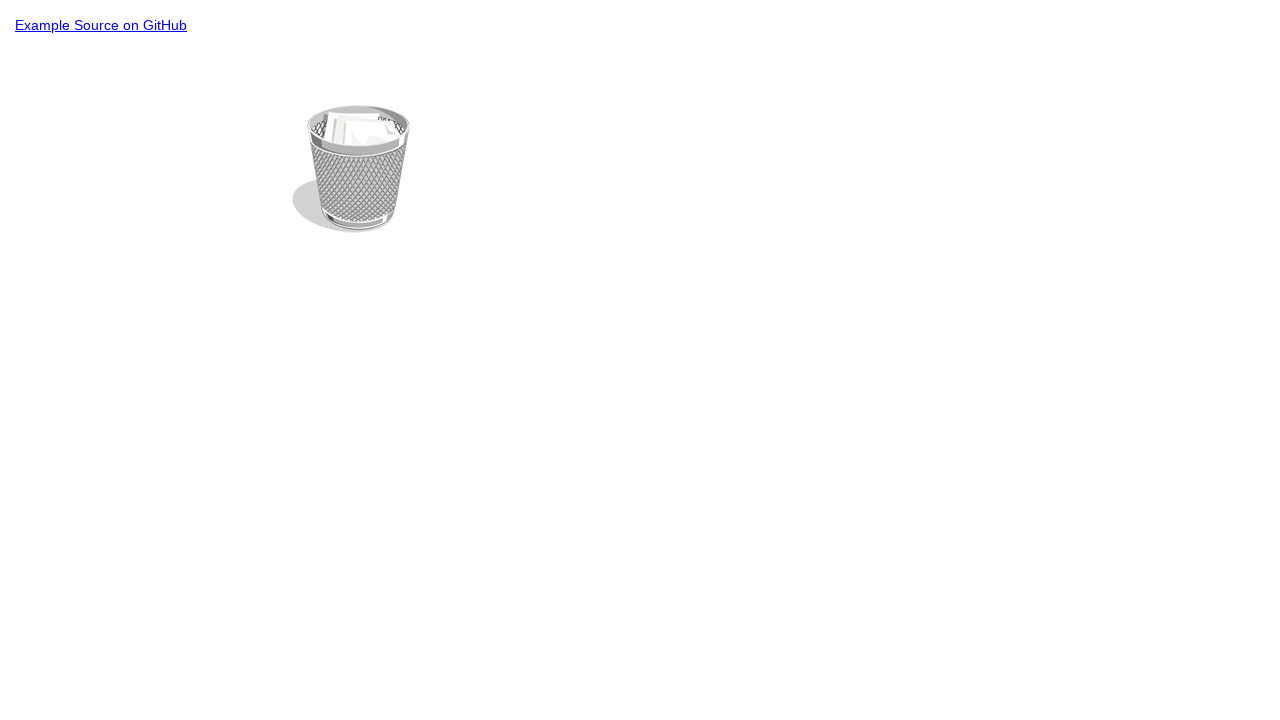

Navigated to jQuery UI droppable demo page
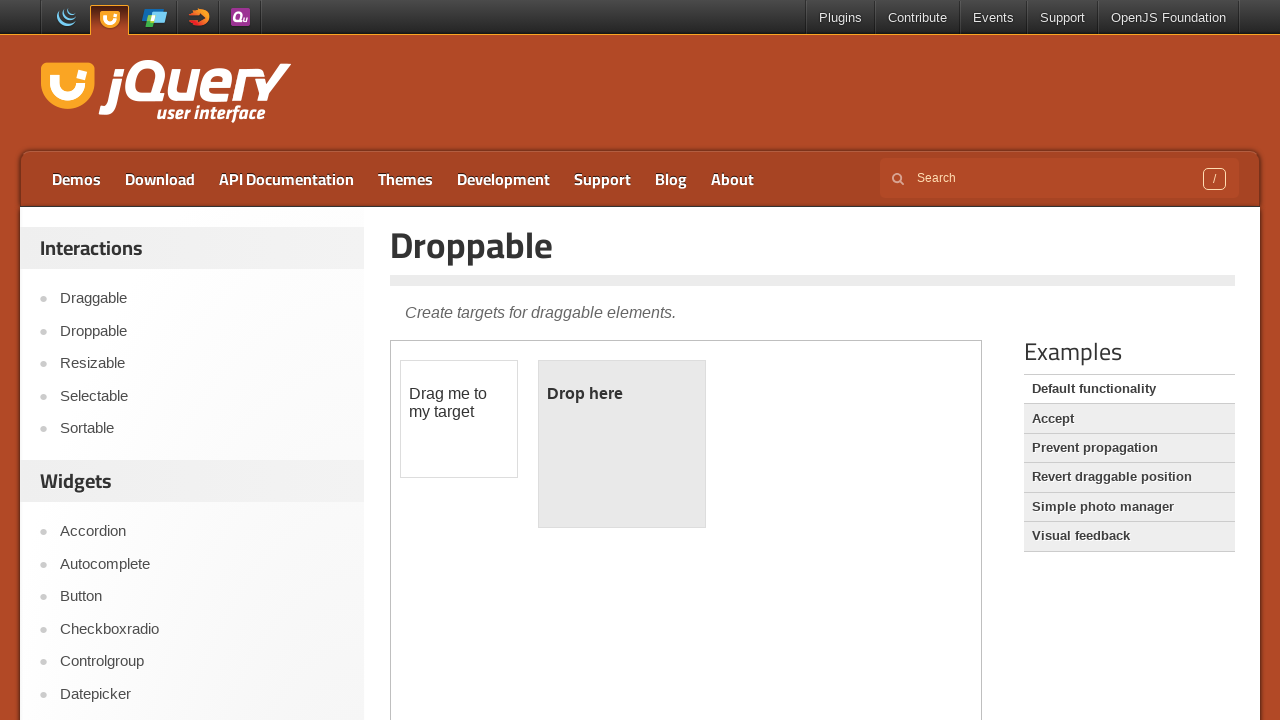

Located iframe containing droppable demo
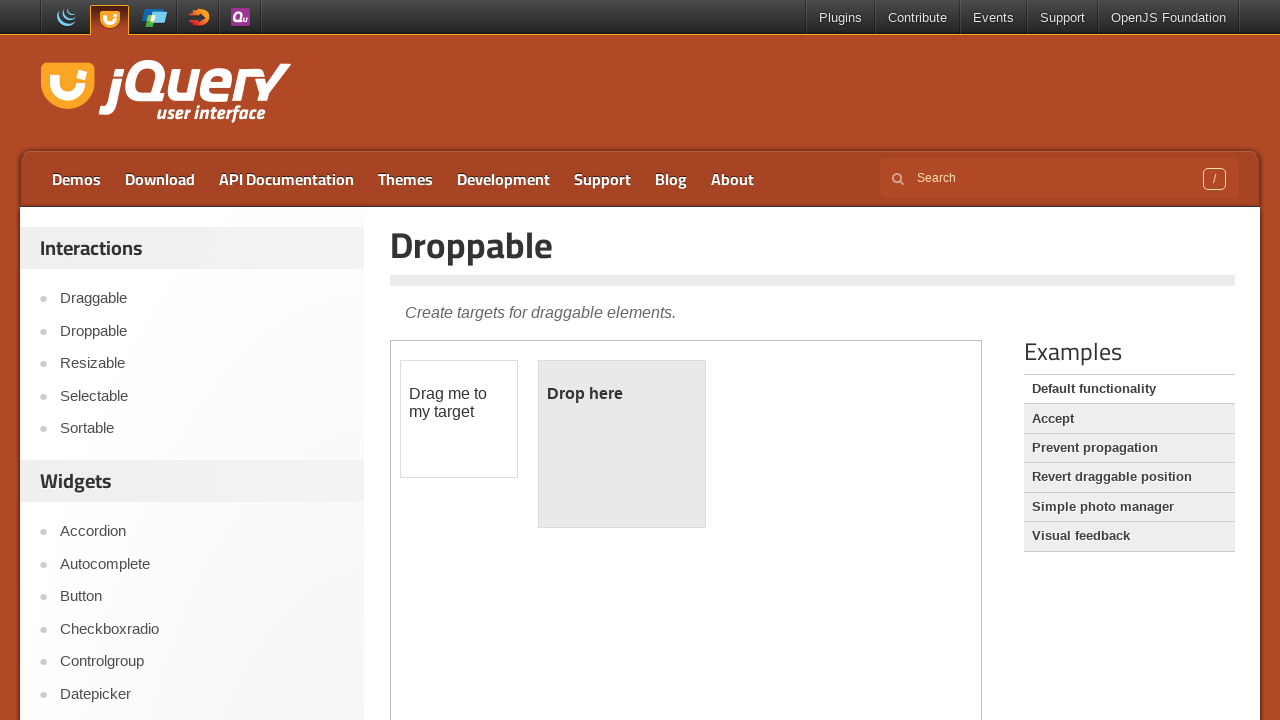

Dragged element to droppable target within iframe at (622, 444)
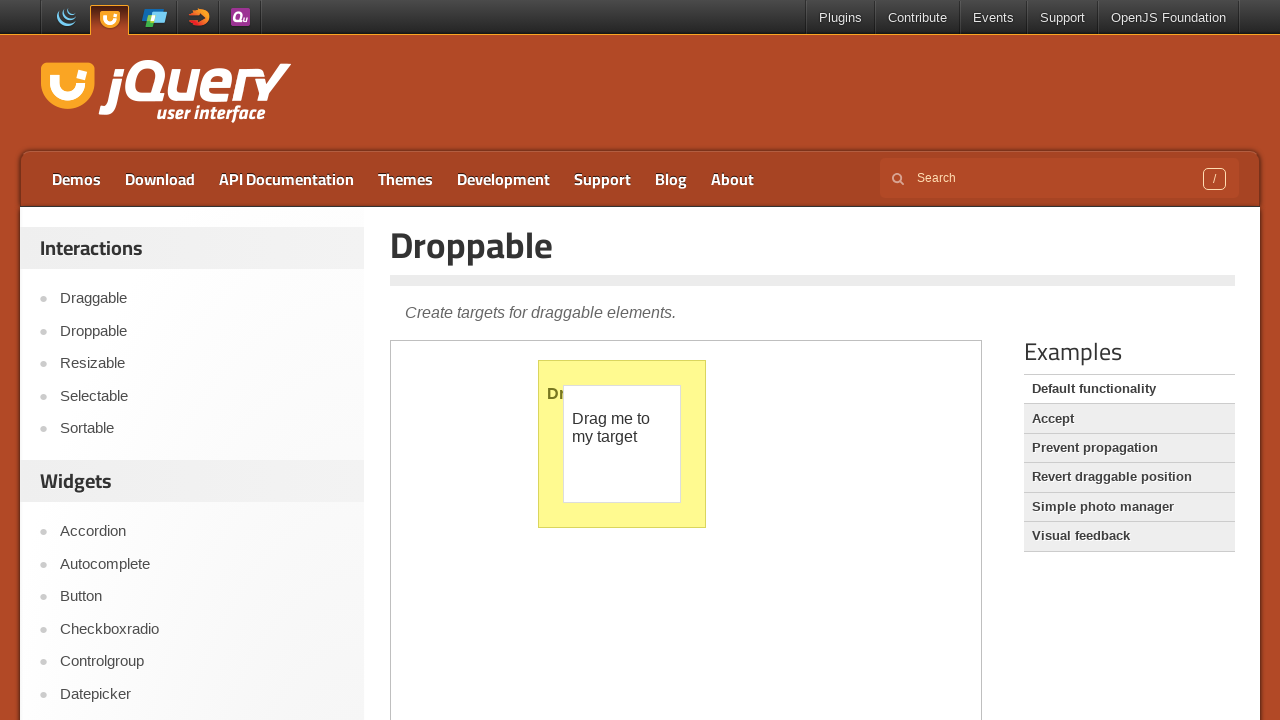

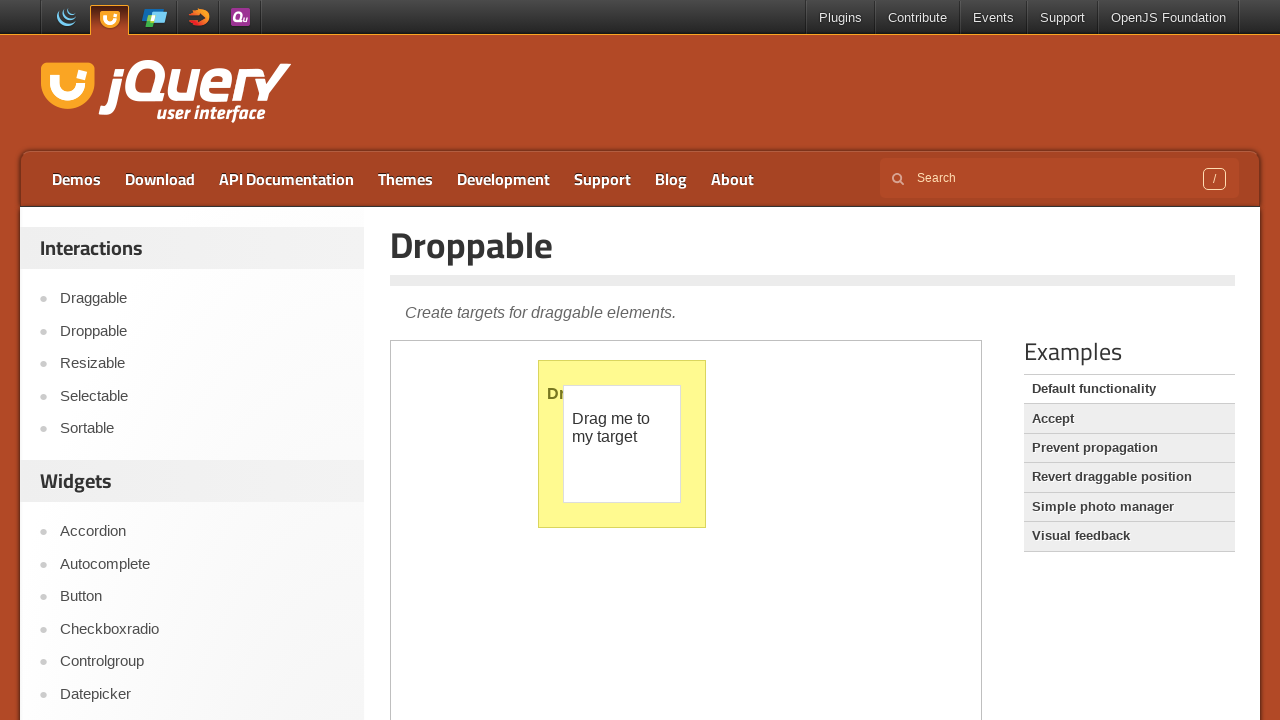